Tests jQuery UI datepicker functionality by navigating to the demo page and entering the current date

Starting URL: https://jqueryui.com/demos/

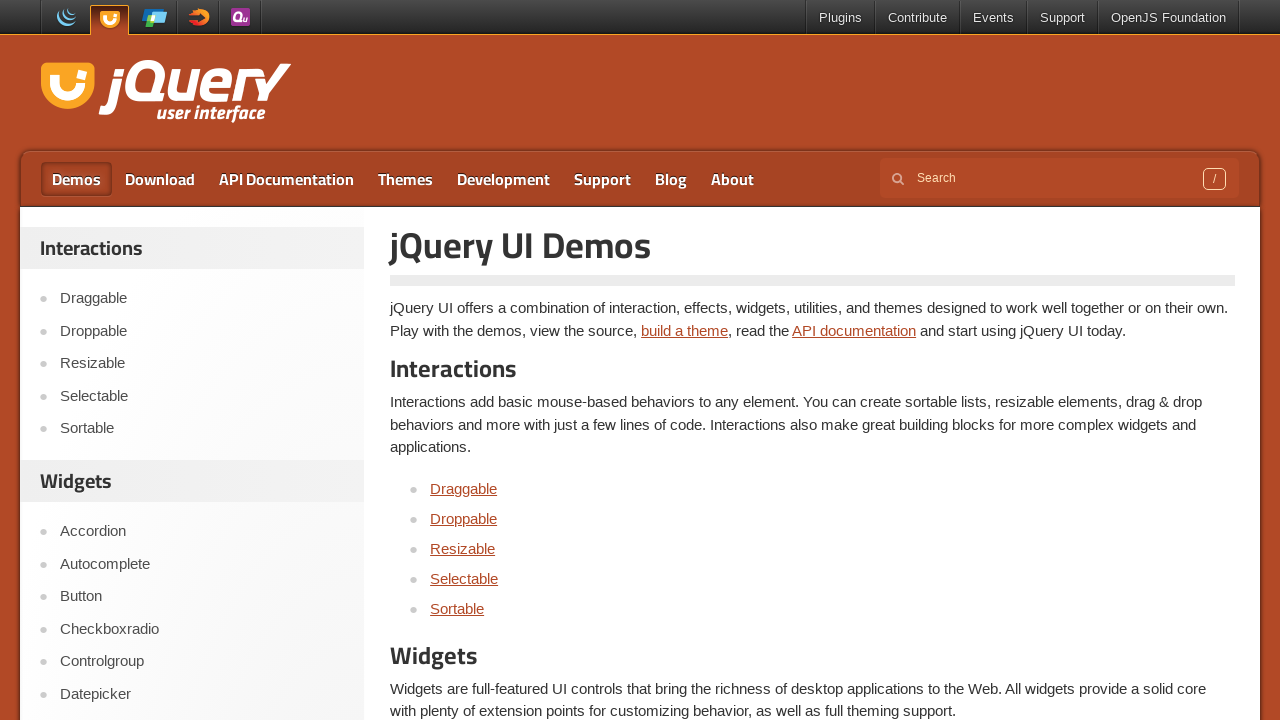

Clicked on Datepicker link at (466, 360) on text=Datepicker
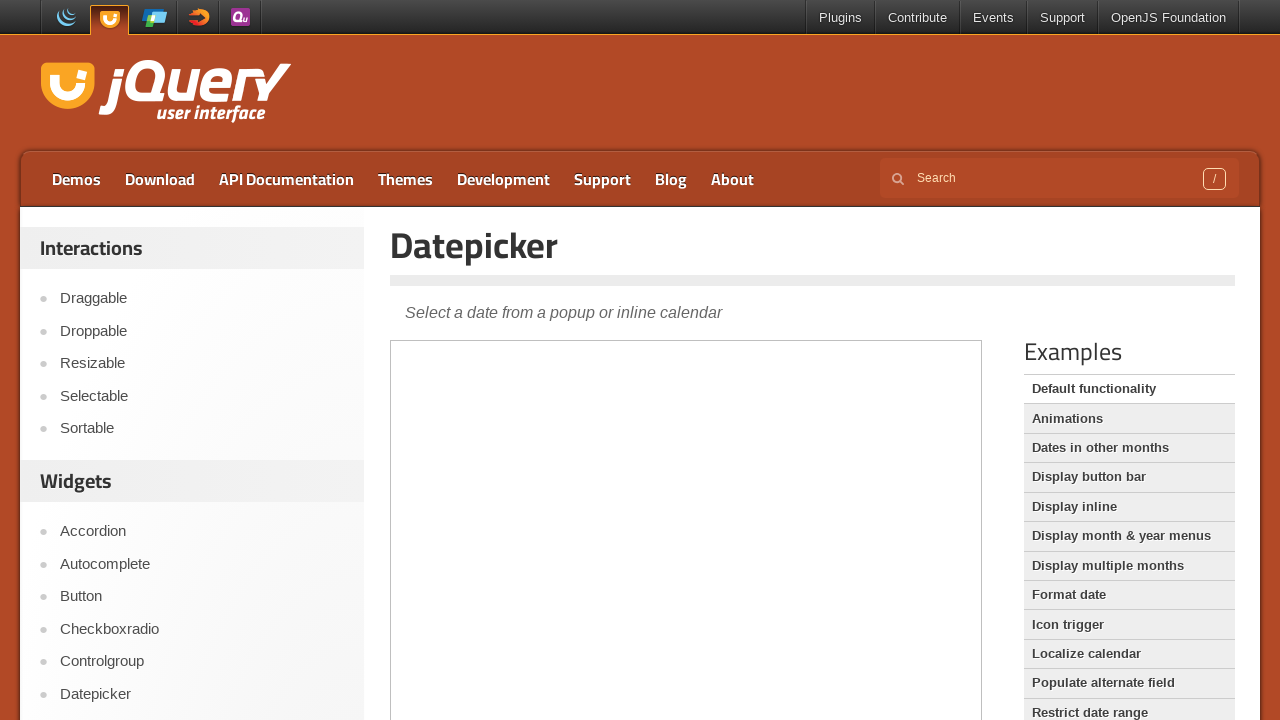

Located datepicker demo iframe
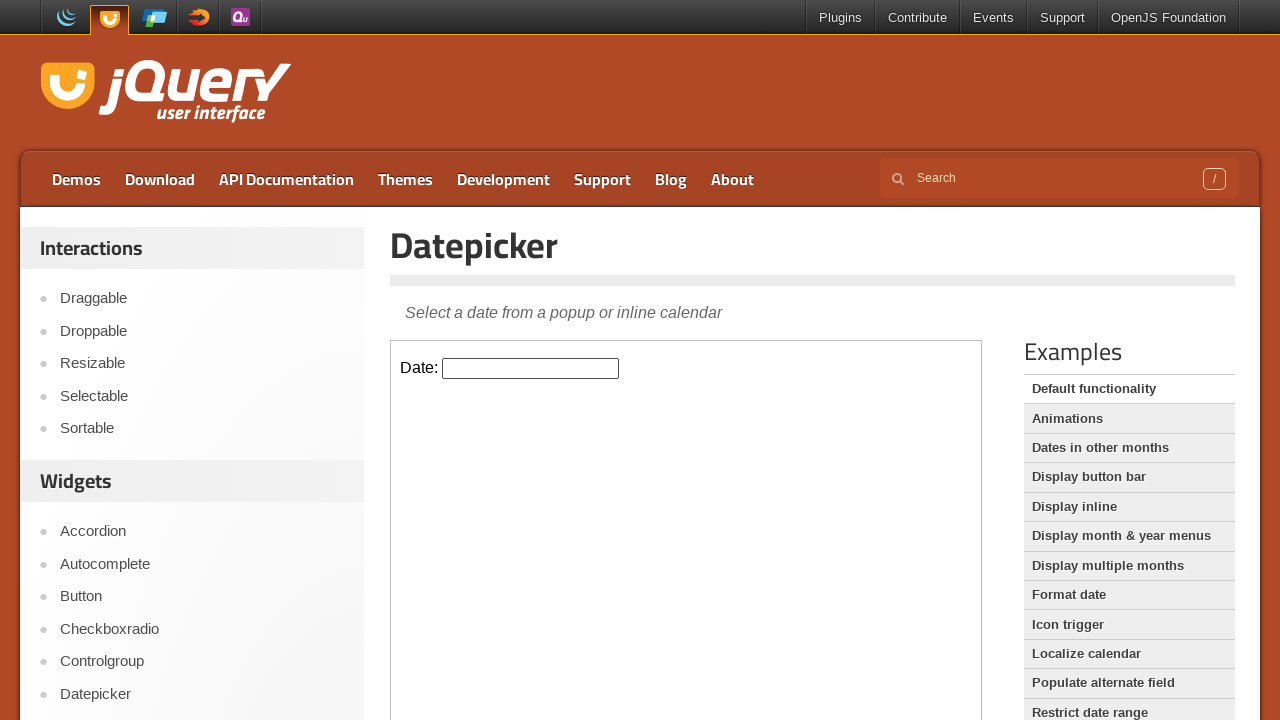

Entered current date '02/25/2026' in datepicker field on iframe.demo-frame >> internal:control=enter-frame >> #datepicker
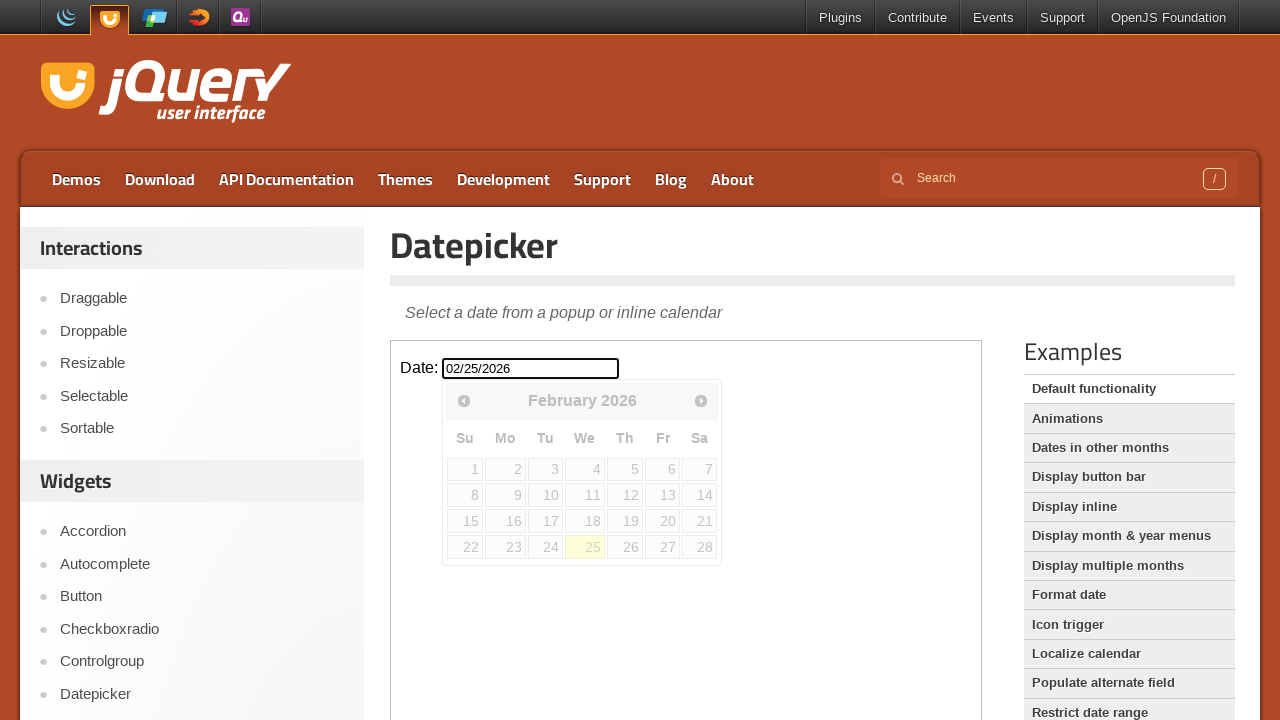

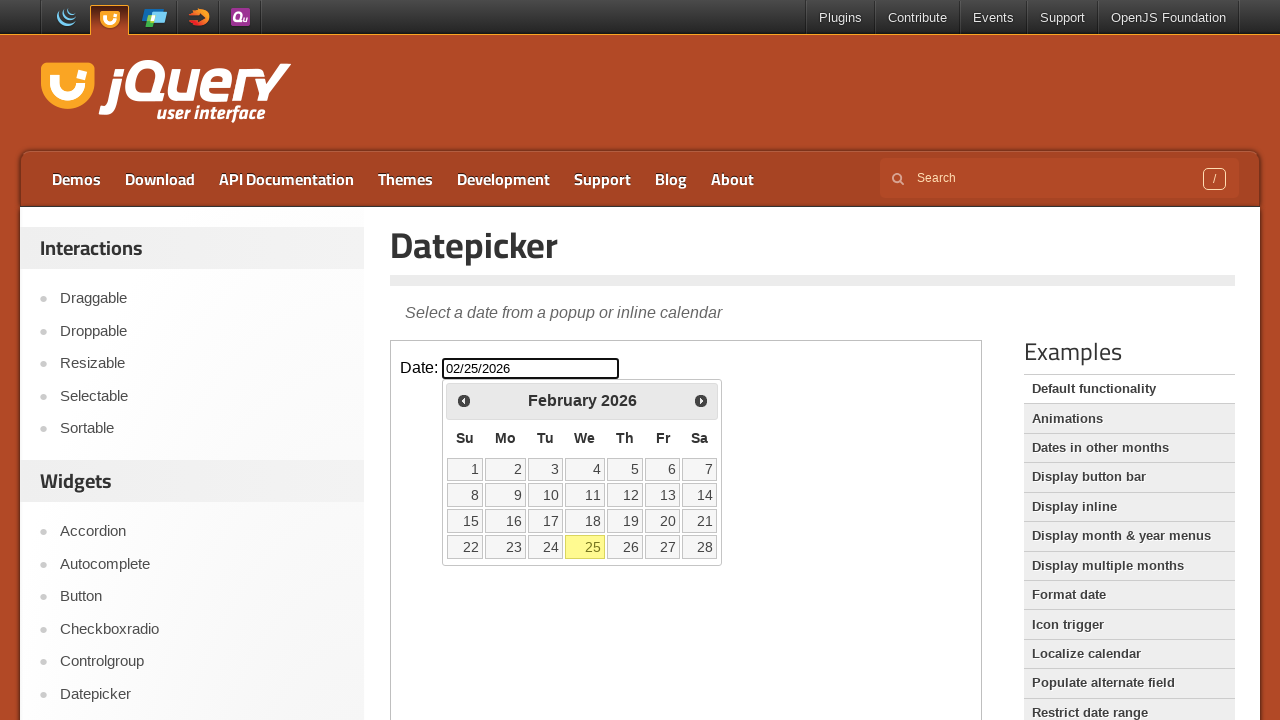